Tests drag and drop functionality by dragging element A onto element B and verifying the order changes

Starting URL: https://the-internet.herokuapp.com/drag_and_drop

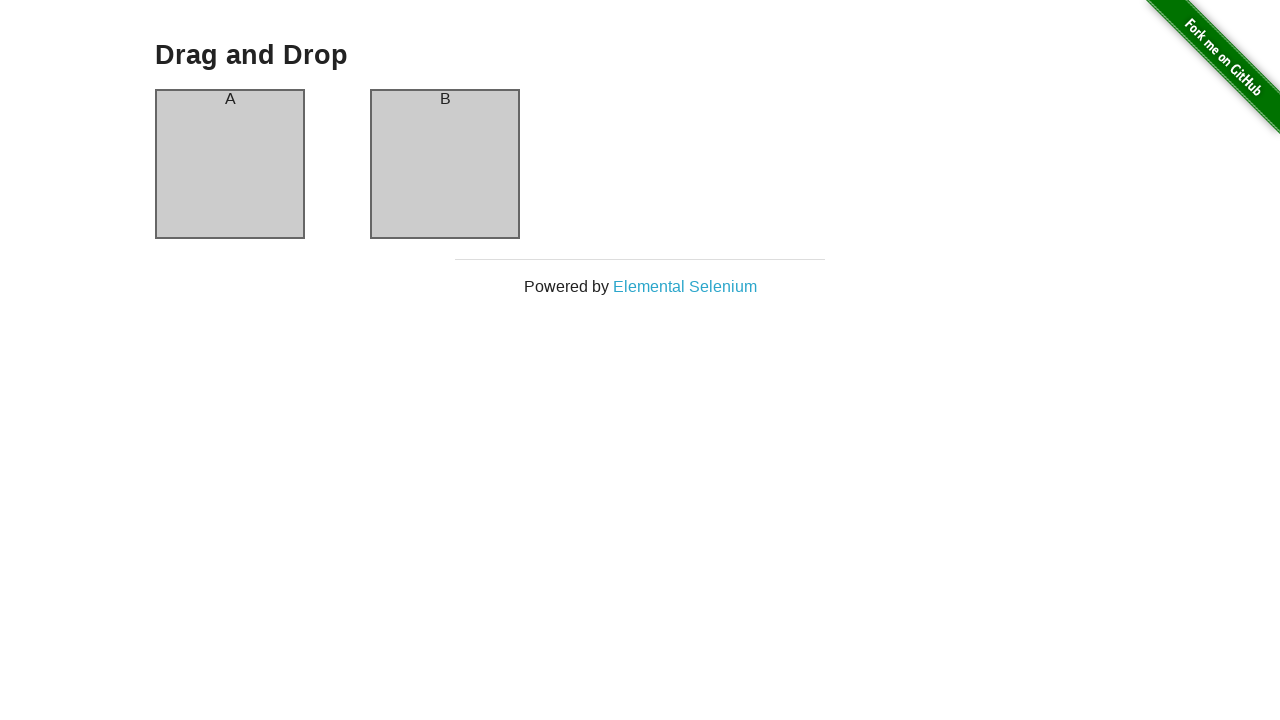

Located source element (column A)
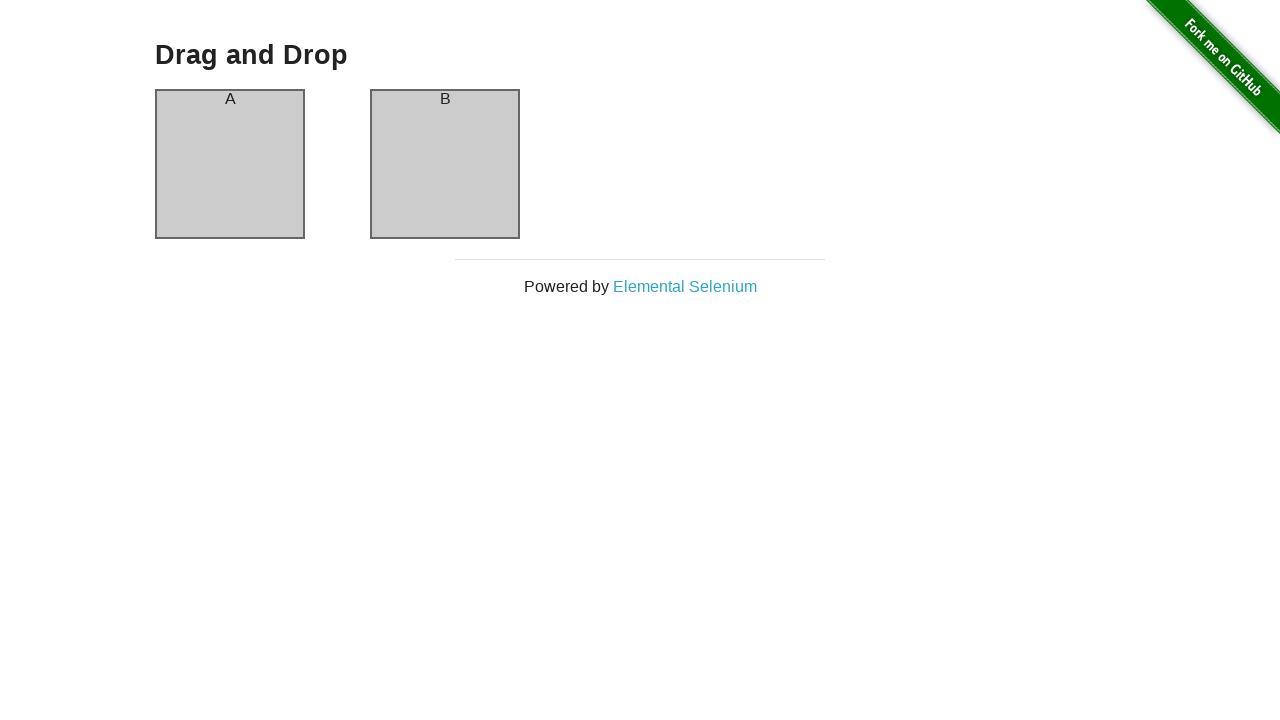

Located target element (column B)
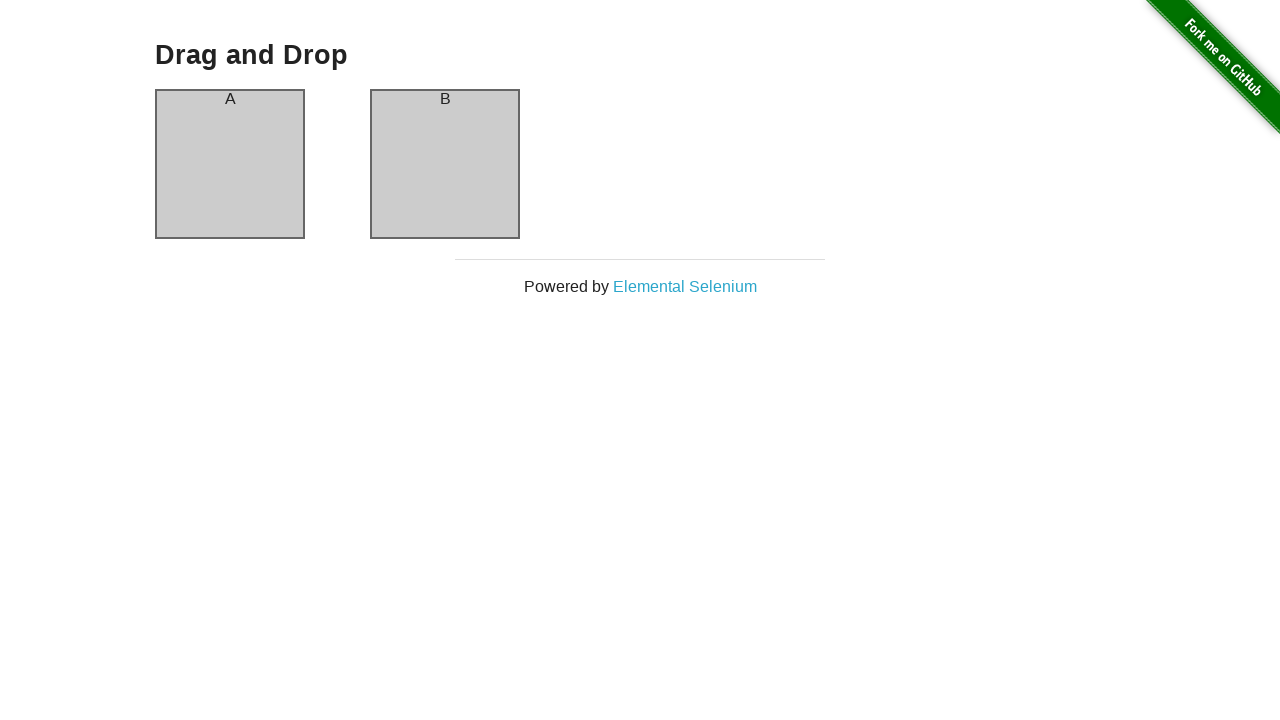

Dragged column A onto column B at (445, 164)
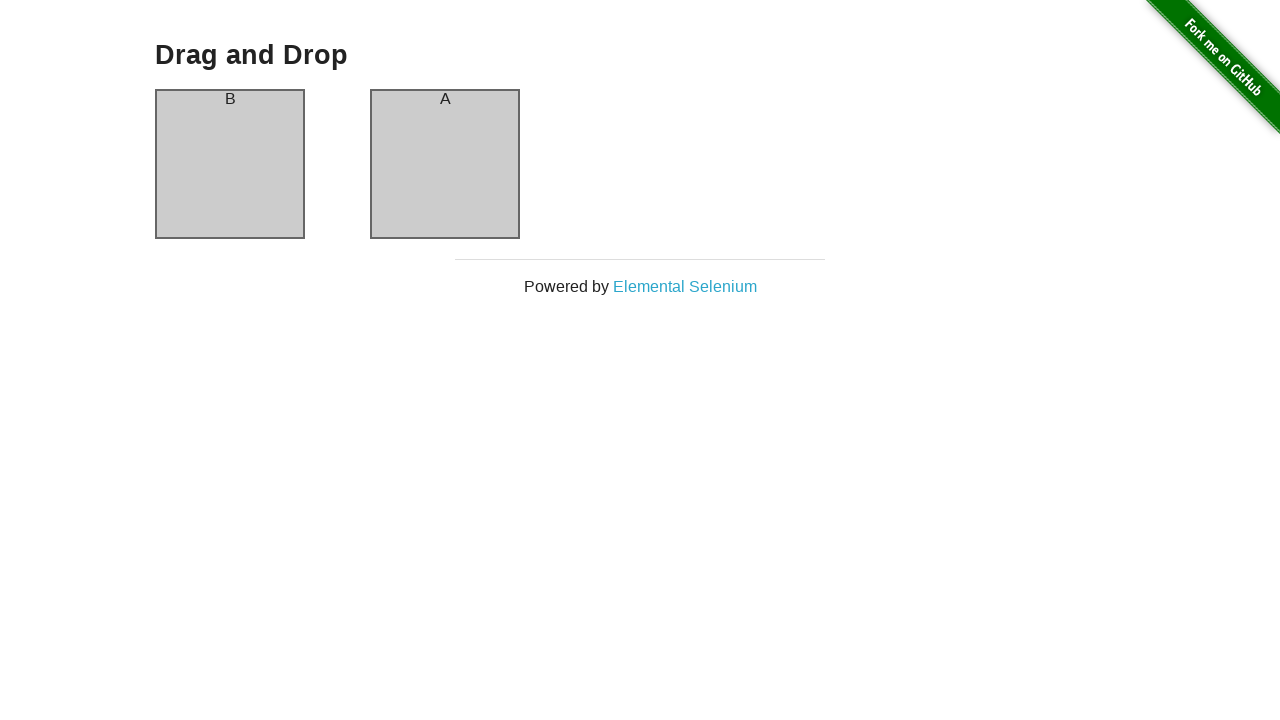

Waited 500ms for drag operation to complete
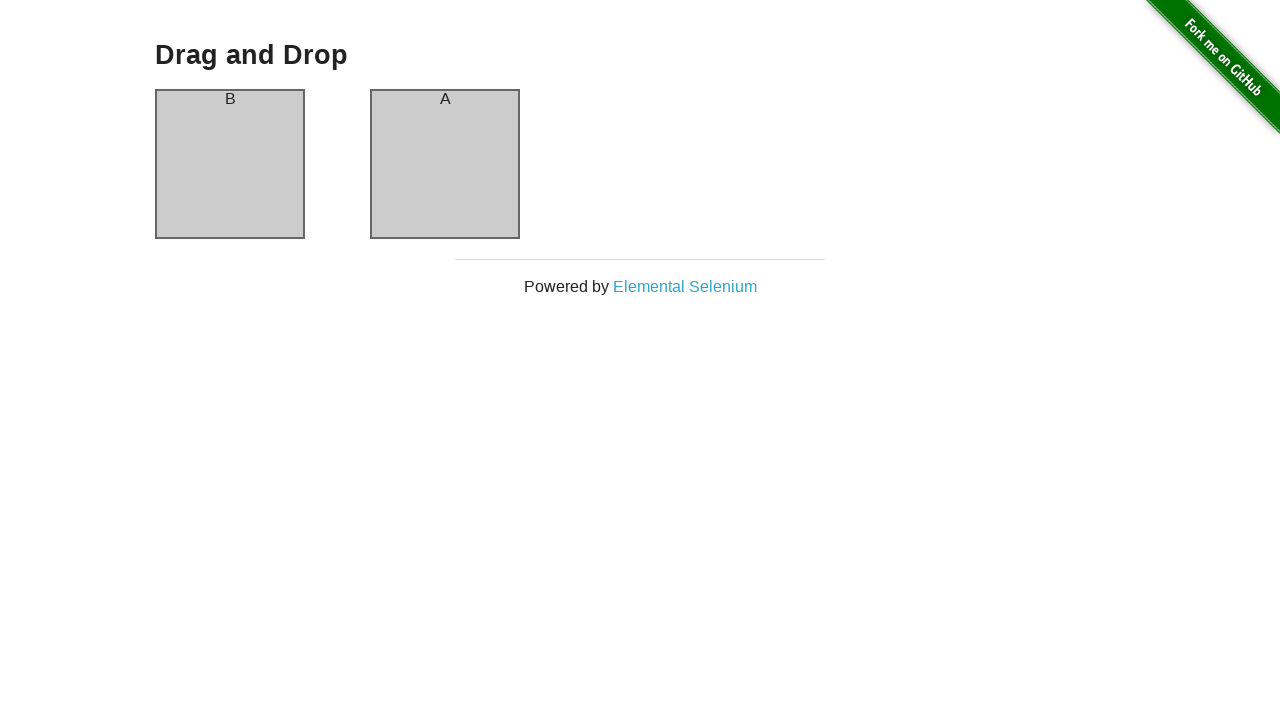

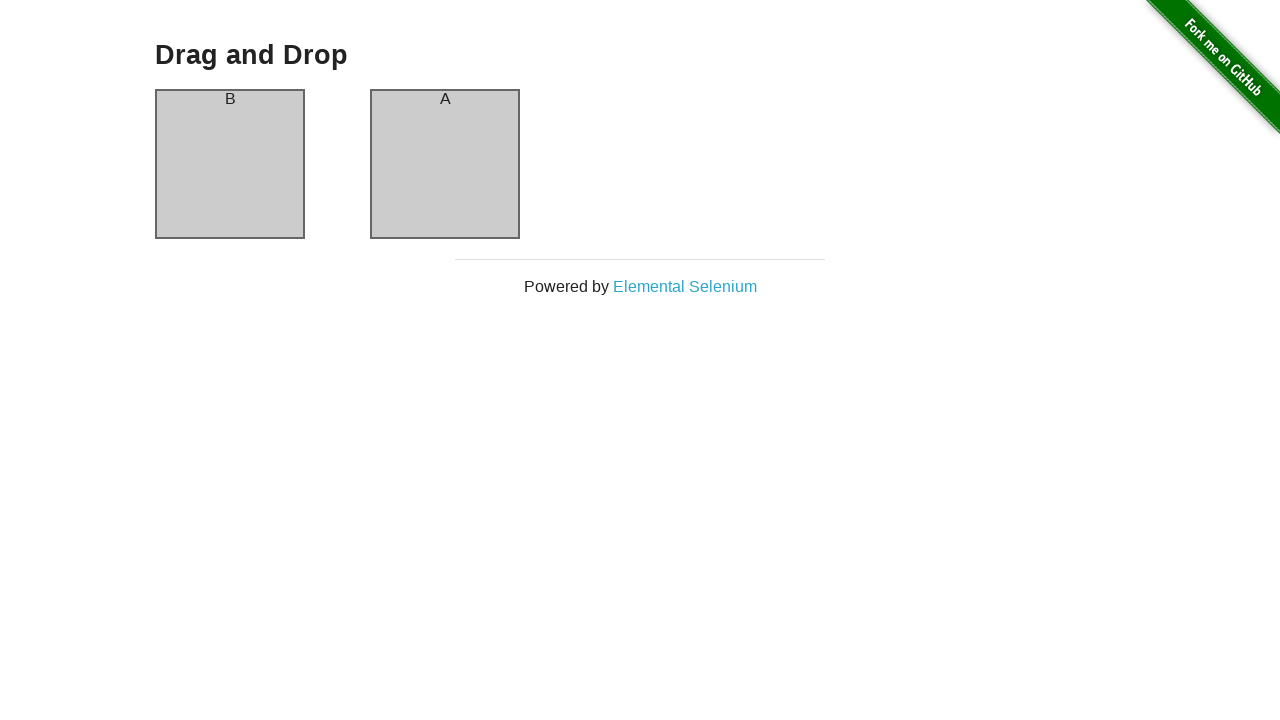